Tests that a todo item is removed if edited to an empty string

Starting URL: https://demo.playwright.dev/todomvc

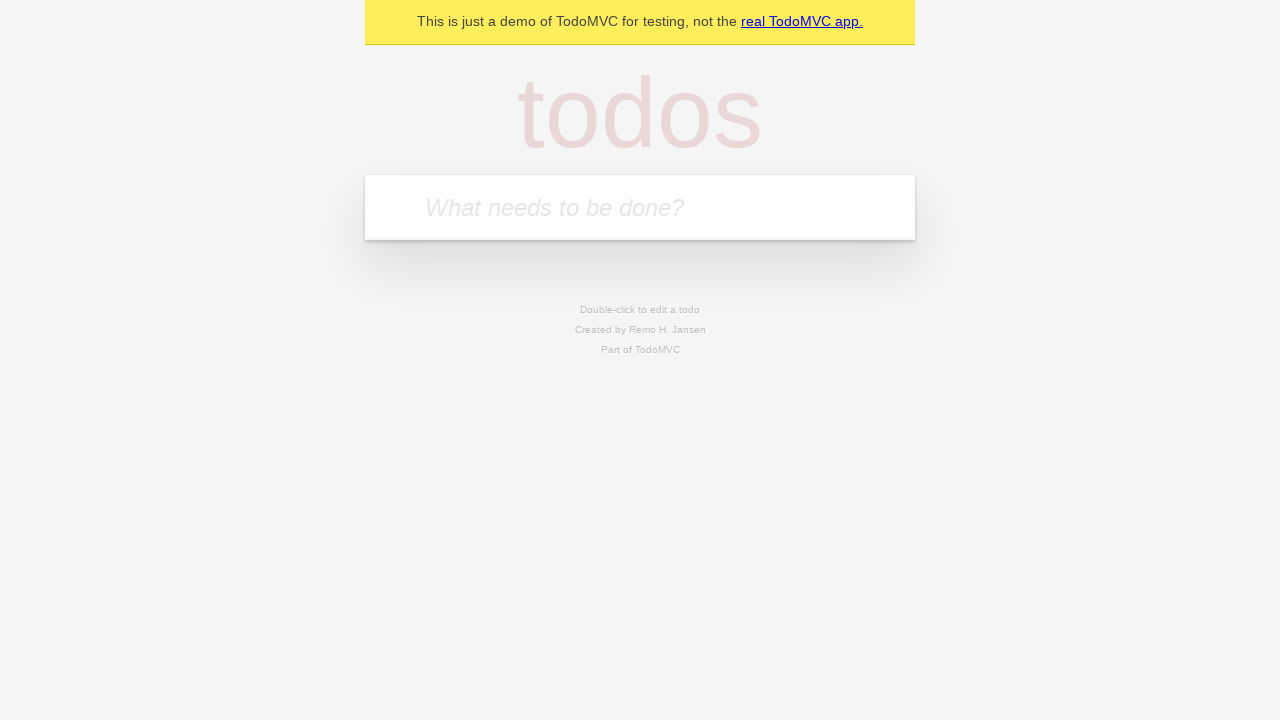

Filled todo input with 'buy some cheese' on internal:attr=[placeholder="What needs to be done?"i]
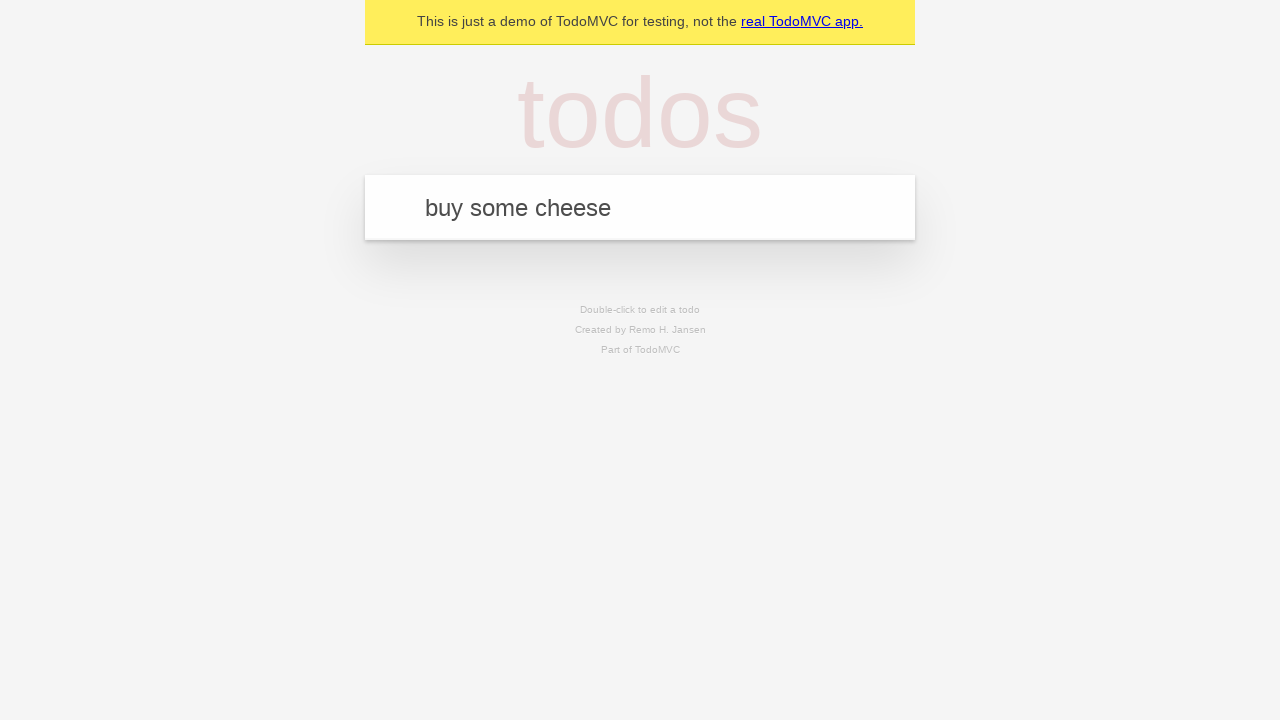

Pressed Enter to add first todo item on internal:attr=[placeholder="What needs to be done?"i]
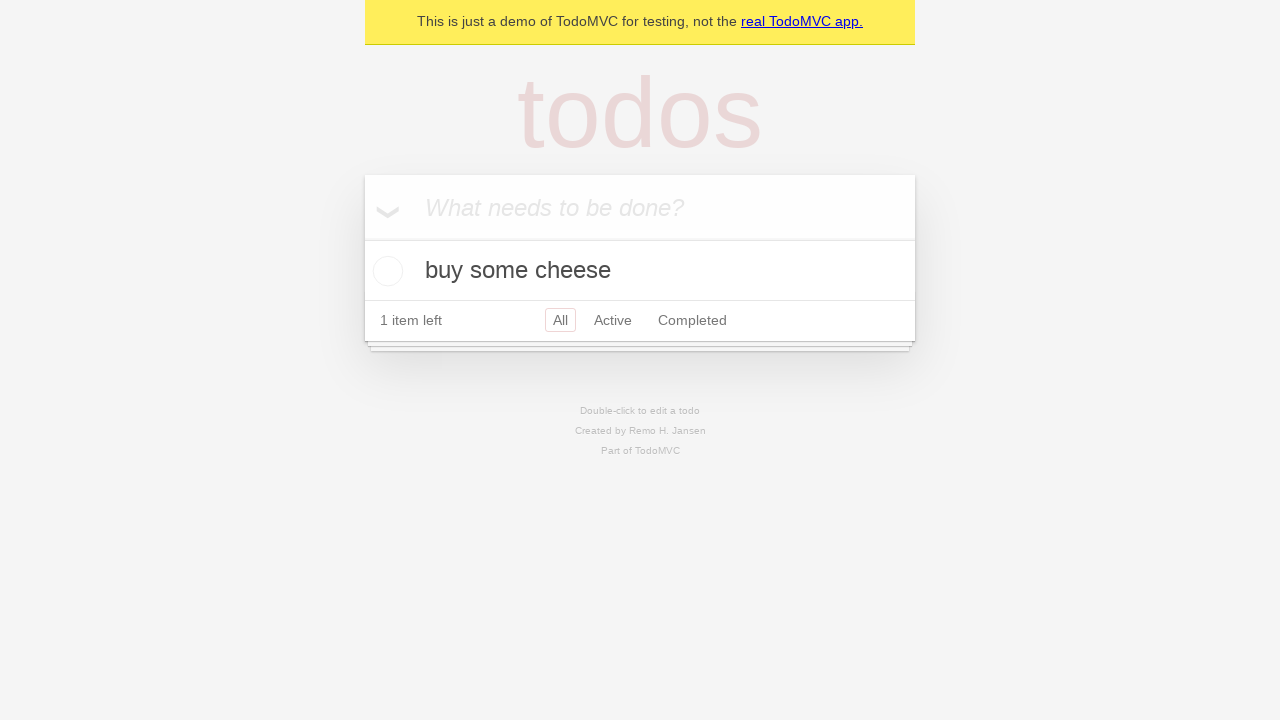

Filled todo input with 'feed the cat' on internal:attr=[placeholder="What needs to be done?"i]
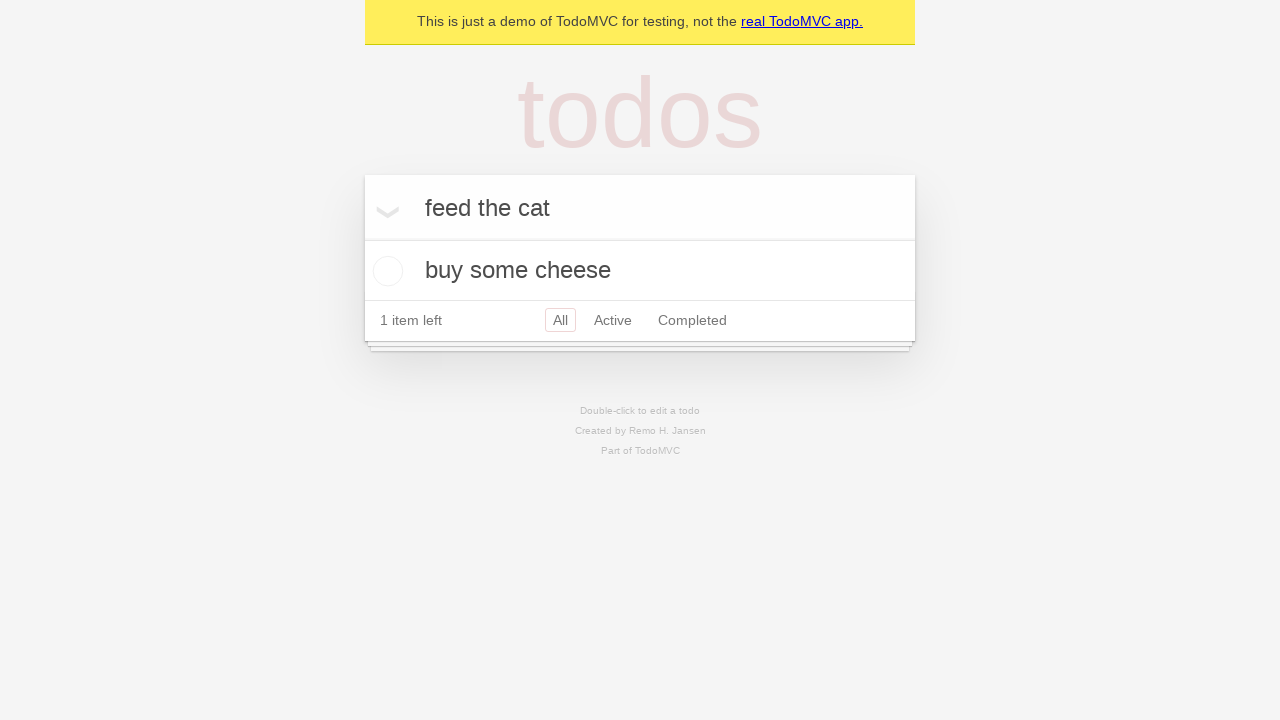

Pressed Enter to add second todo item on internal:attr=[placeholder="What needs to be done?"i]
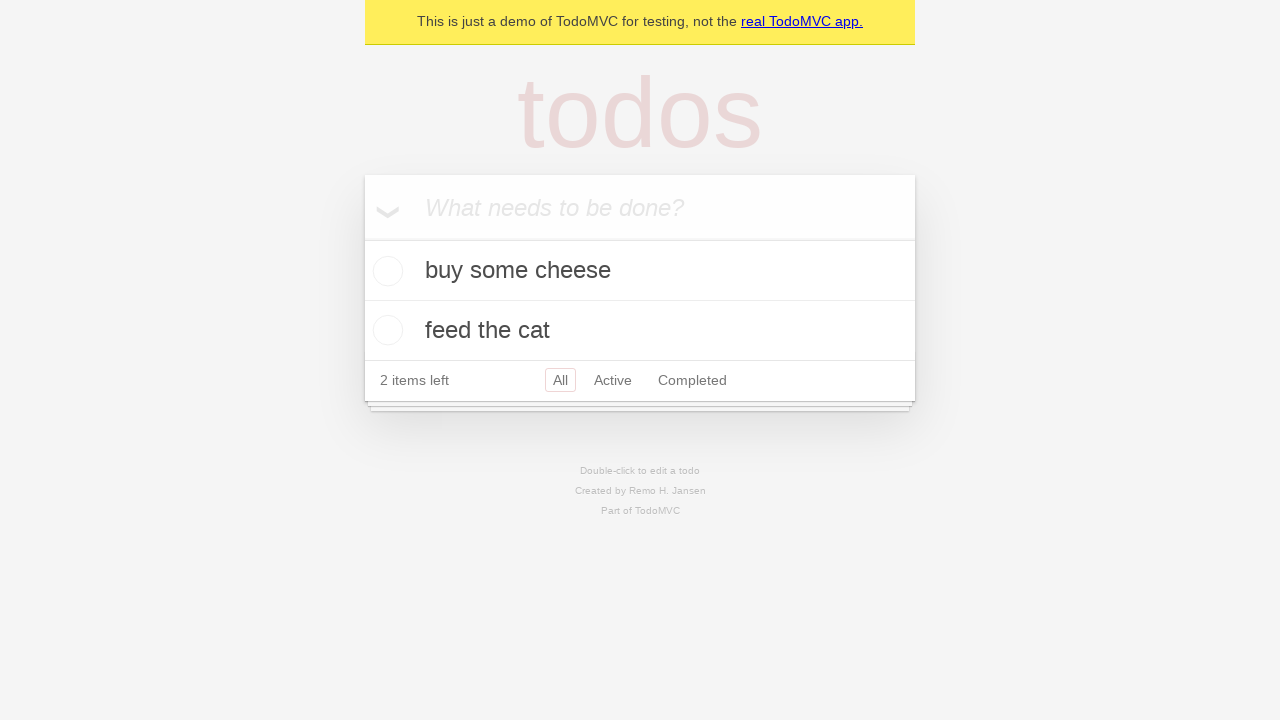

Filled todo input with 'book a doctors appointment' on internal:attr=[placeholder="What needs to be done?"i]
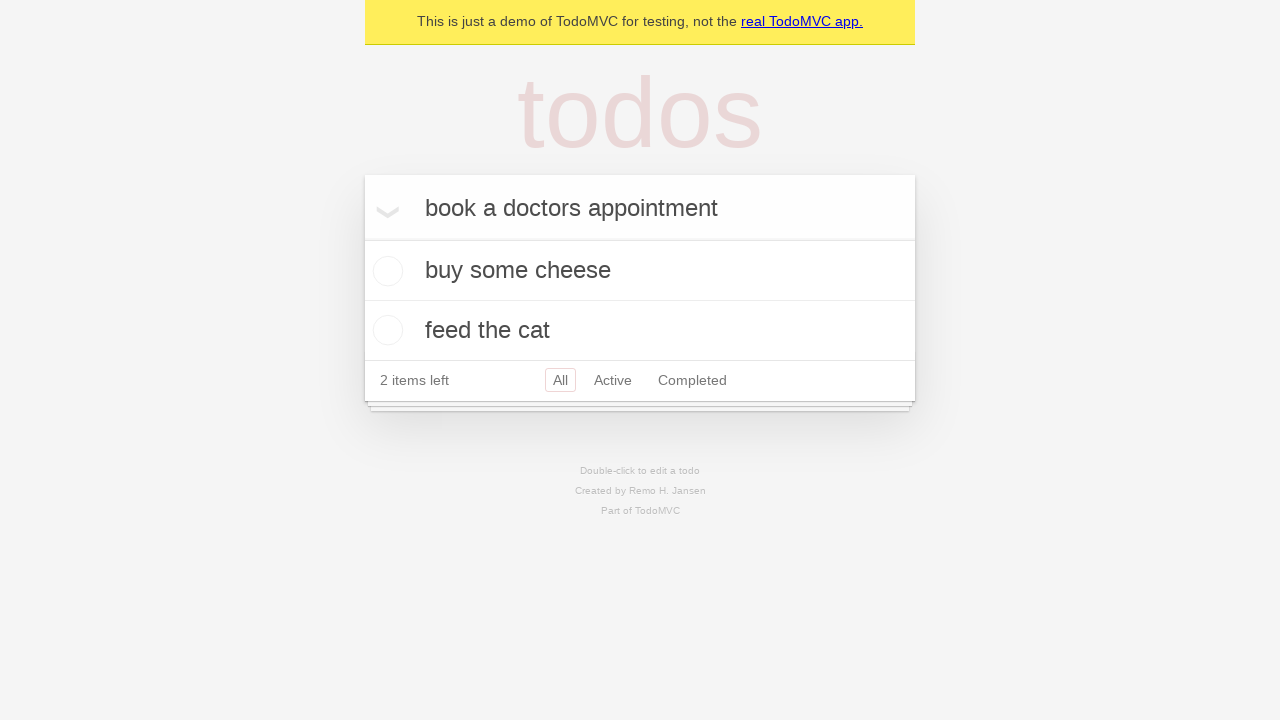

Pressed Enter to add third todo item on internal:attr=[placeholder="What needs to be done?"i]
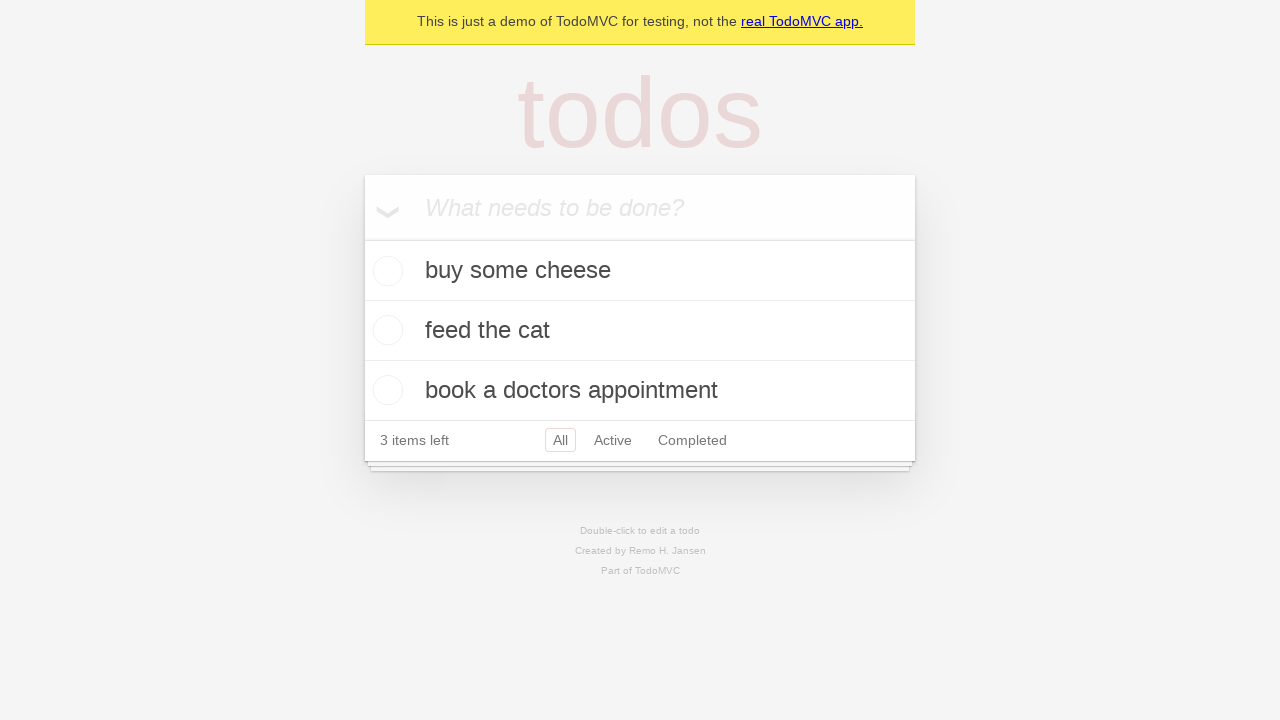

Double-clicked second todo item to enter edit mode at (640, 331) on internal:testid=[data-testid="todo-item"s] >> nth=1
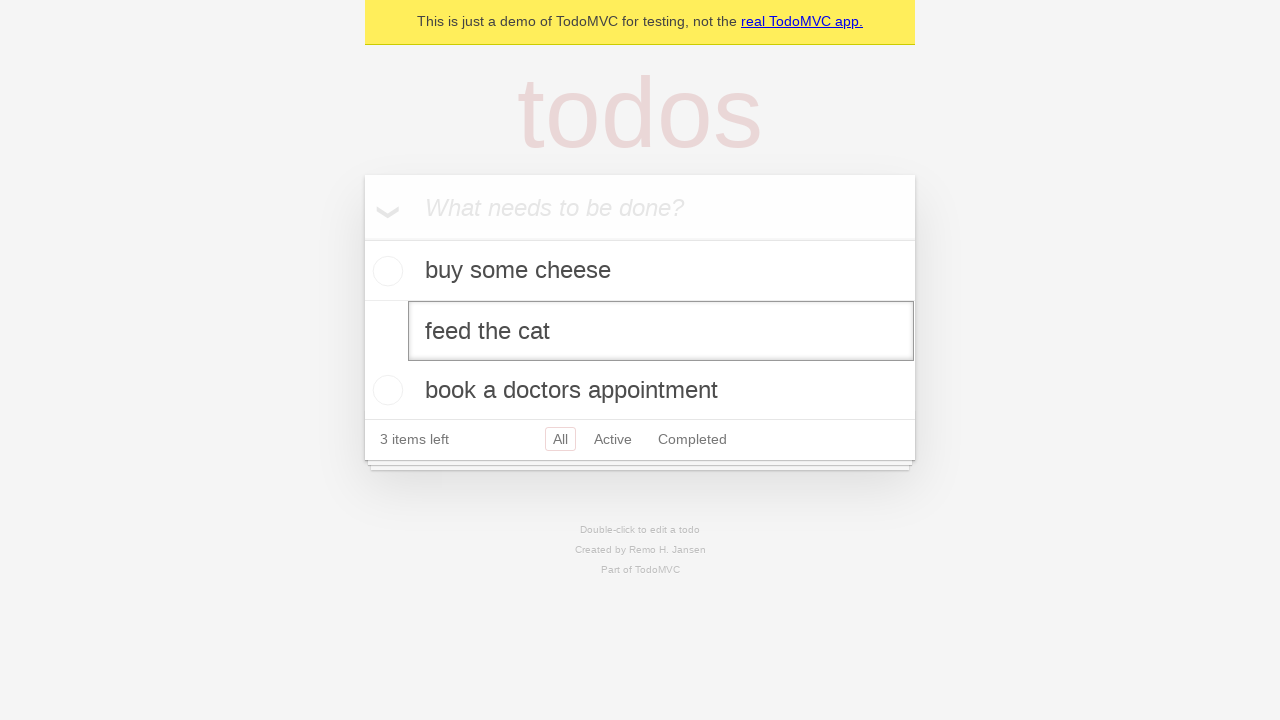

Cleared the edit field to empty string on internal:testid=[data-testid="todo-item"s] >> nth=1 >> internal:role=textbox[nam
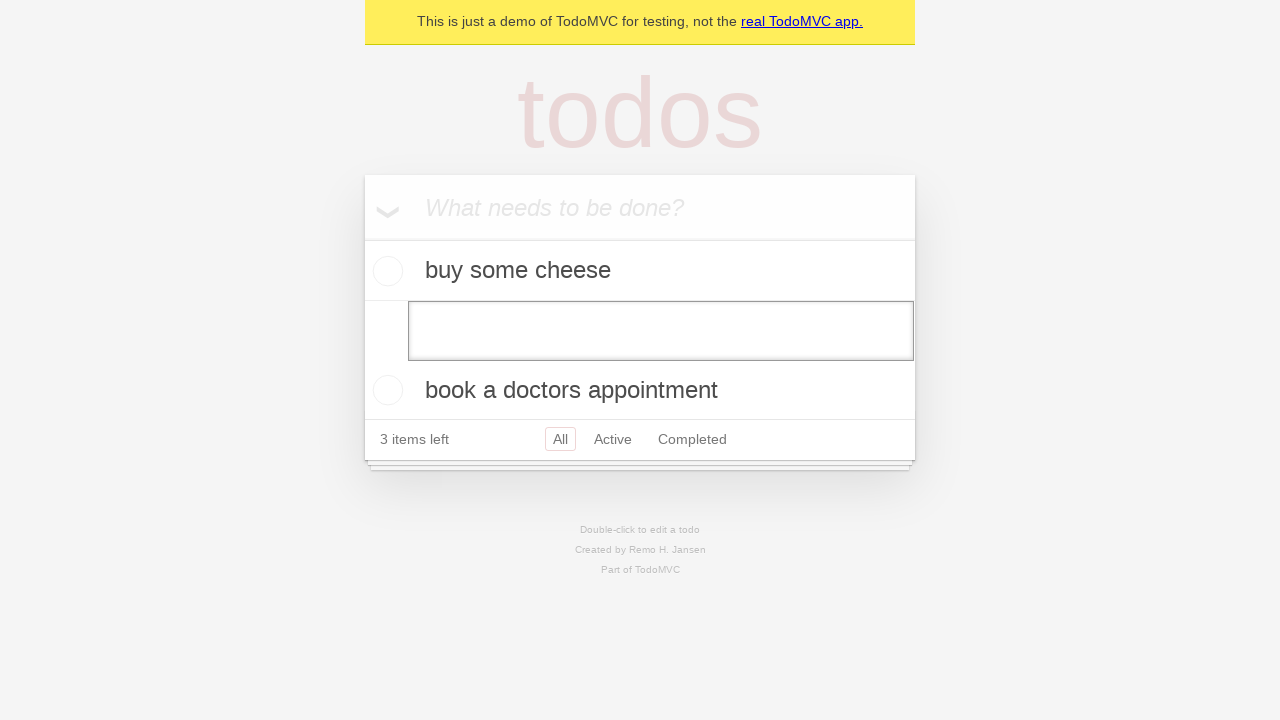

Pressed Enter to confirm empty edit, removing the todo item on internal:testid=[data-testid="todo-item"s] >> nth=1 >> internal:role=textbox[nam
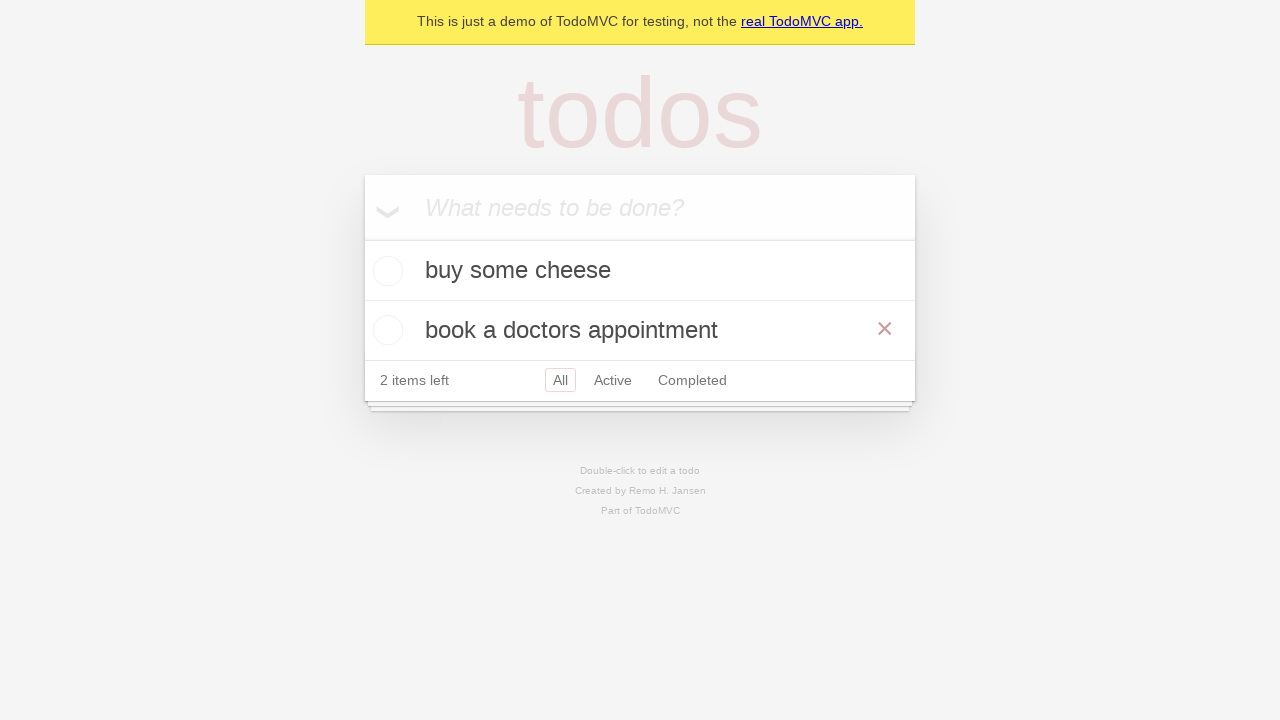

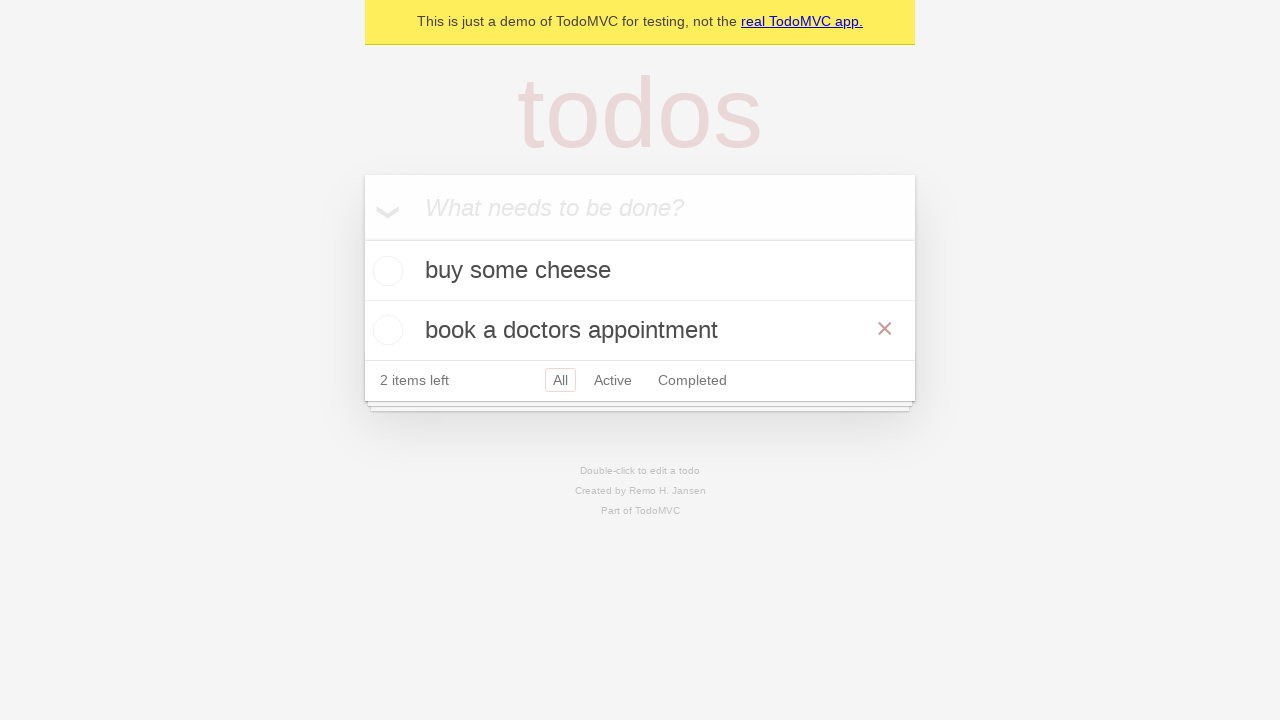